Tests JavaScript alert, confirm, and prompt dialogs by clicking buttons that trigger them and handling each dialog type (accepting, dismissing, and entering text)

Starting URL: https://the-internet.herokuapp.com/javascript_alerts

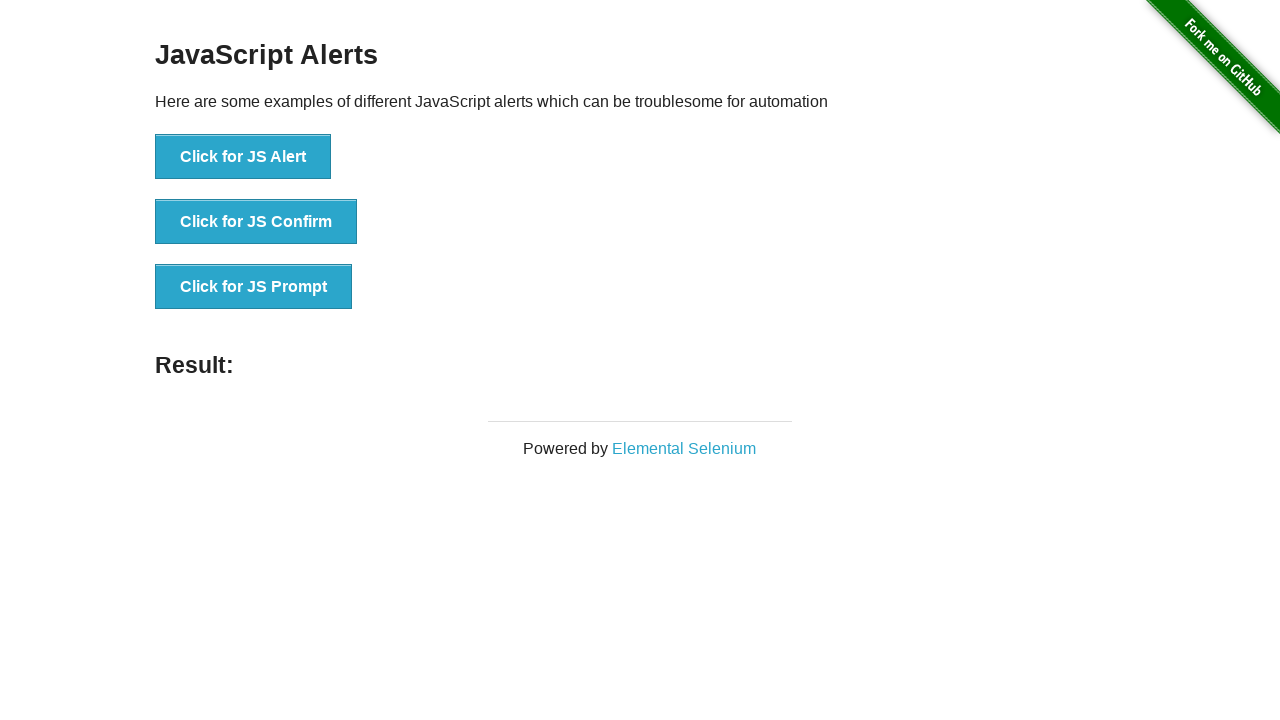

Clicked button to trigger JavaScript alert at (243, 157) on xpath=//button[contains(.,'Click for JS Alert')]
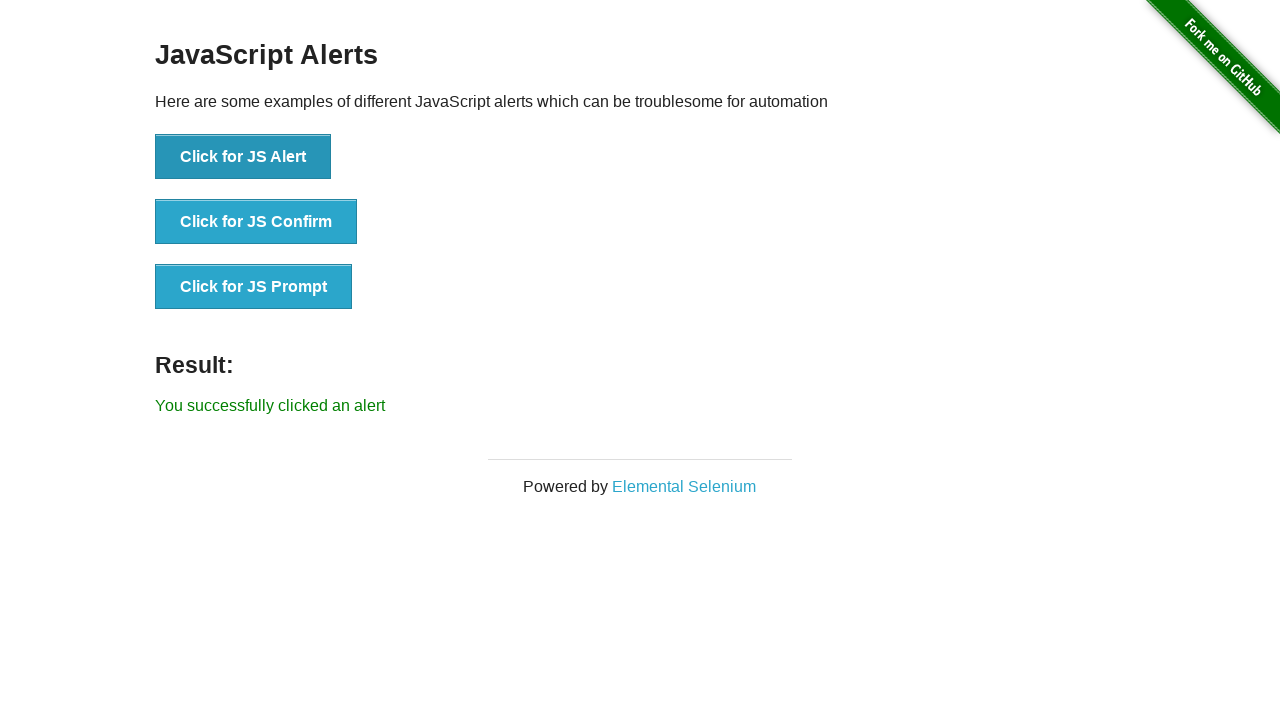

Set up dialog handler to accept alert
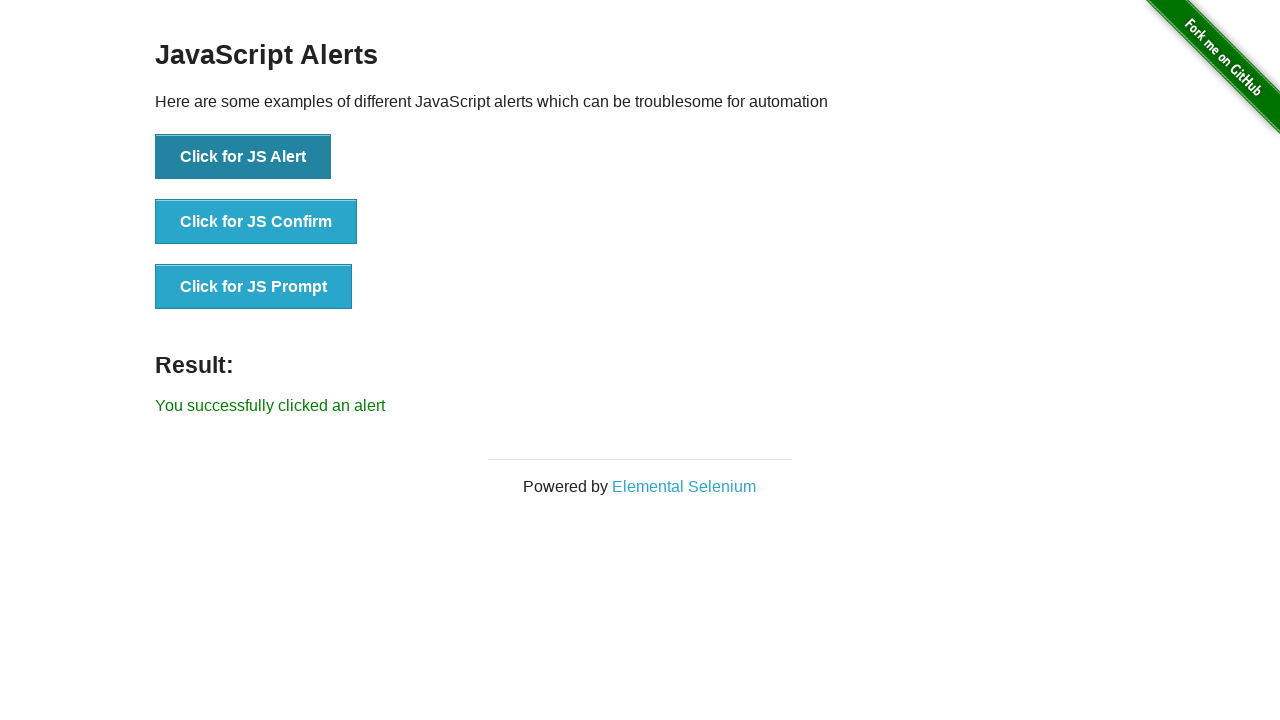

Alert was accepted and result element appeared
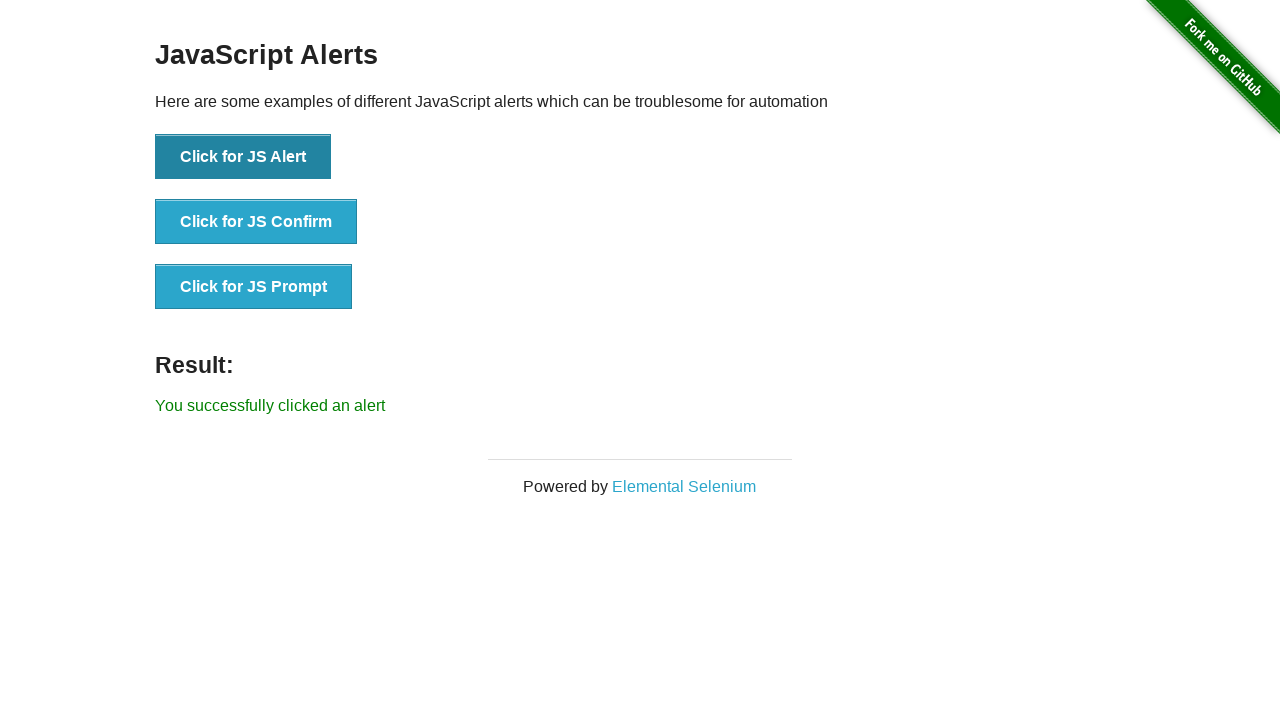

Set up dialog handler to dismiss confirm dialog
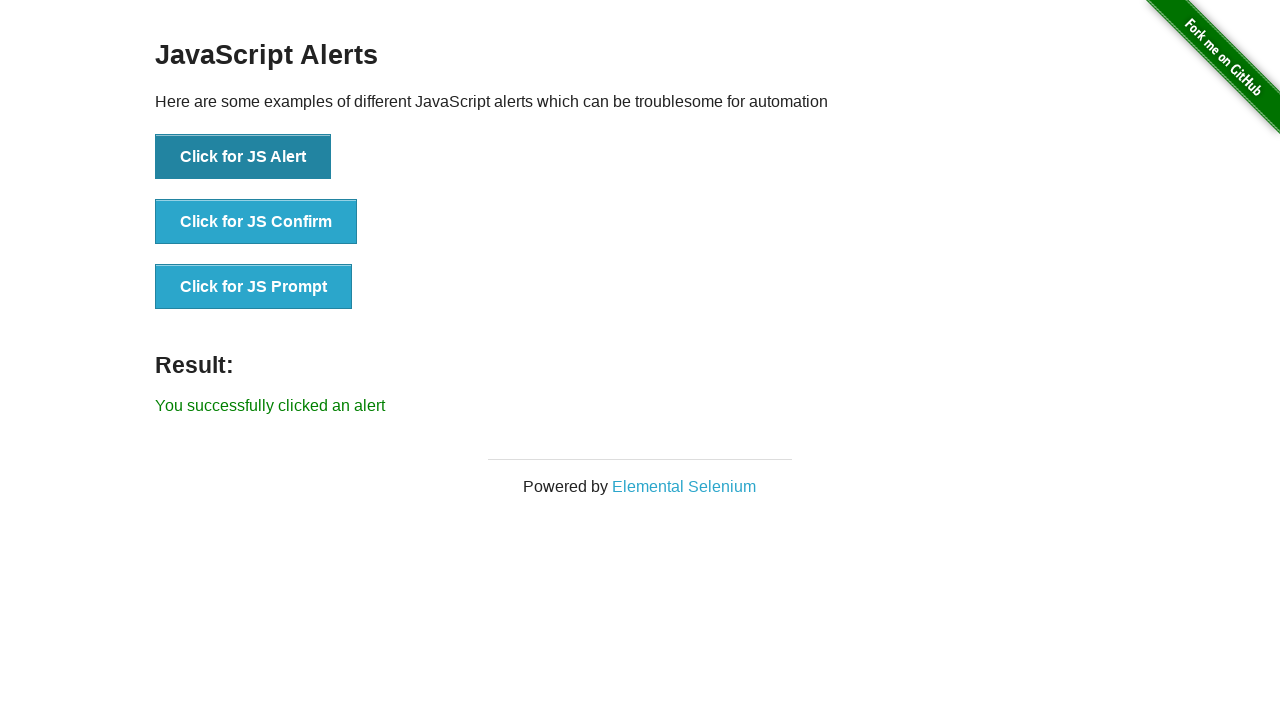

Clicked button to trigger JavaScript confirm dialog at (256, 222) on xpath=//button[.='Click for JS Confirm']
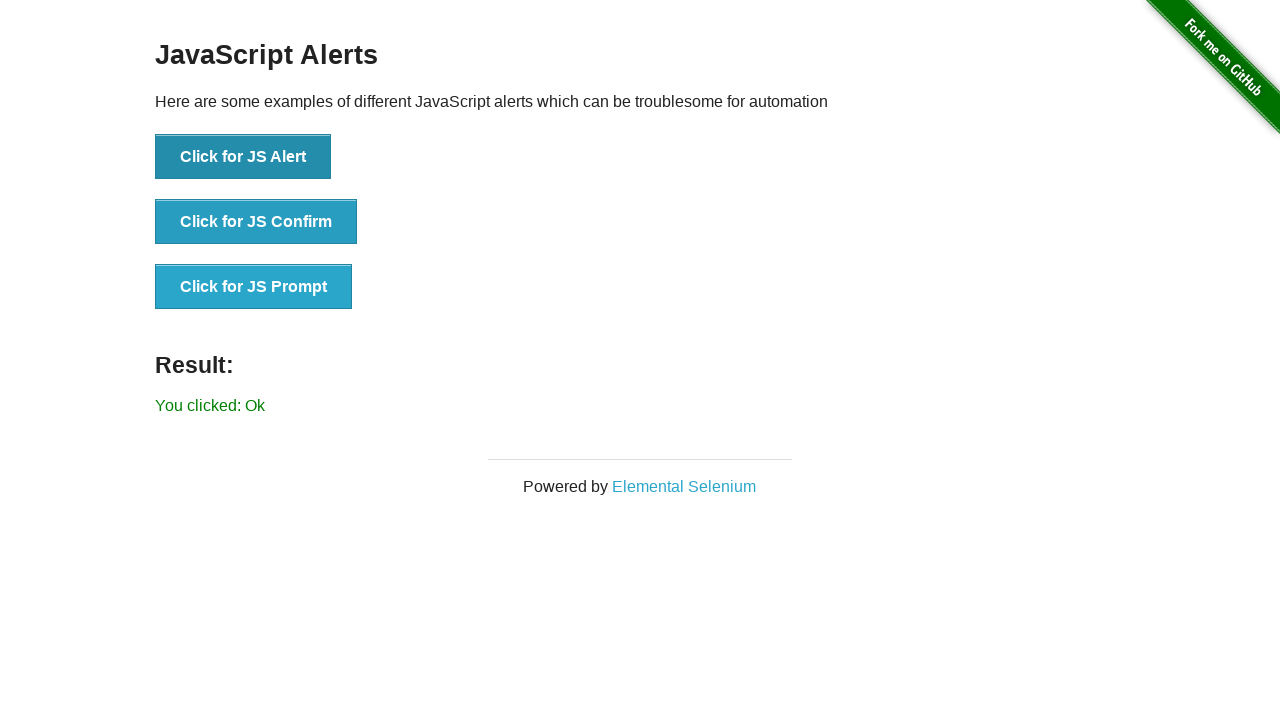

Confirm dialog was dismissed and result element appeared
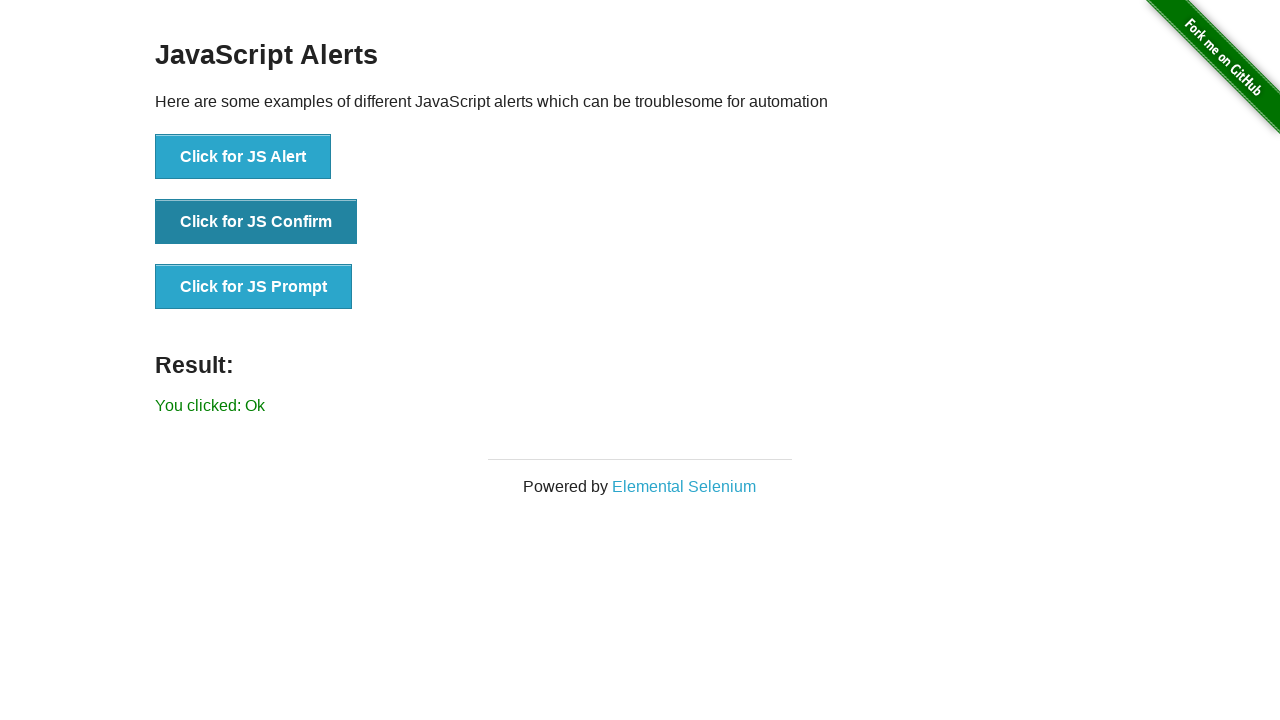

Set up dialog handler to accept confirm dialog
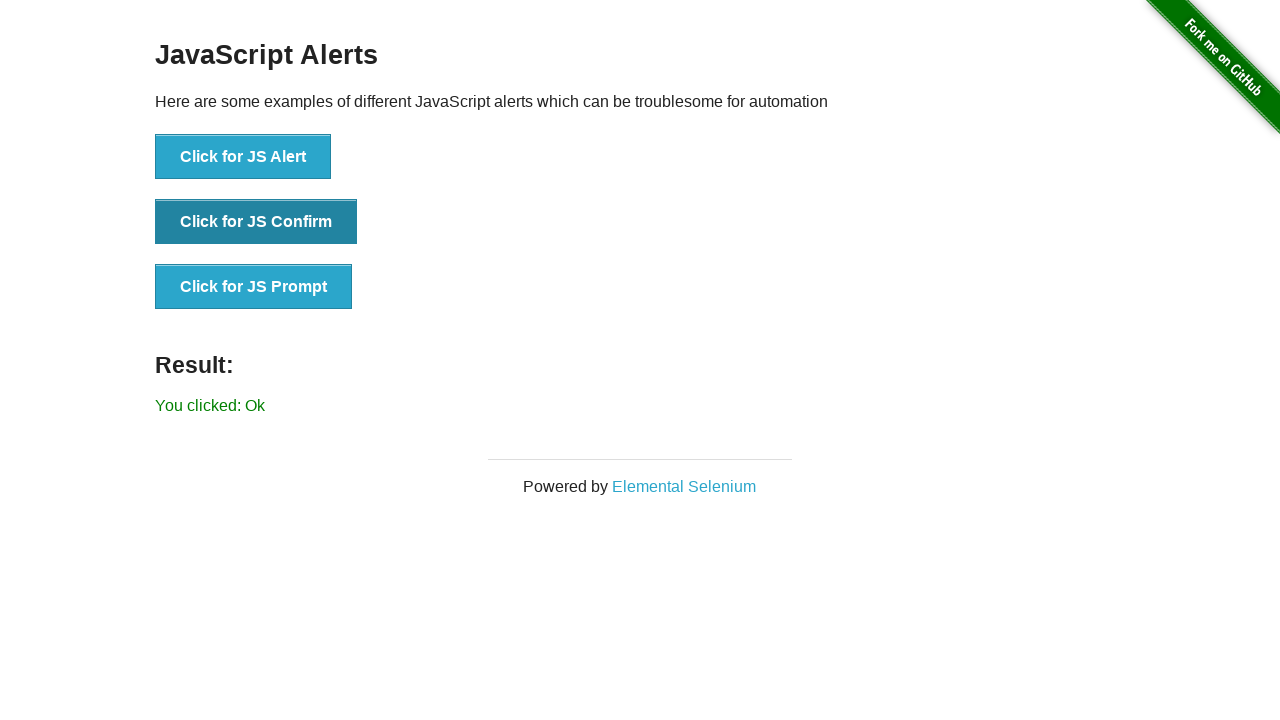

Clicked button to trigger JavaScript confirm dialog again at (256, 222) on xpath=//button[.='Click for JS Confirm']
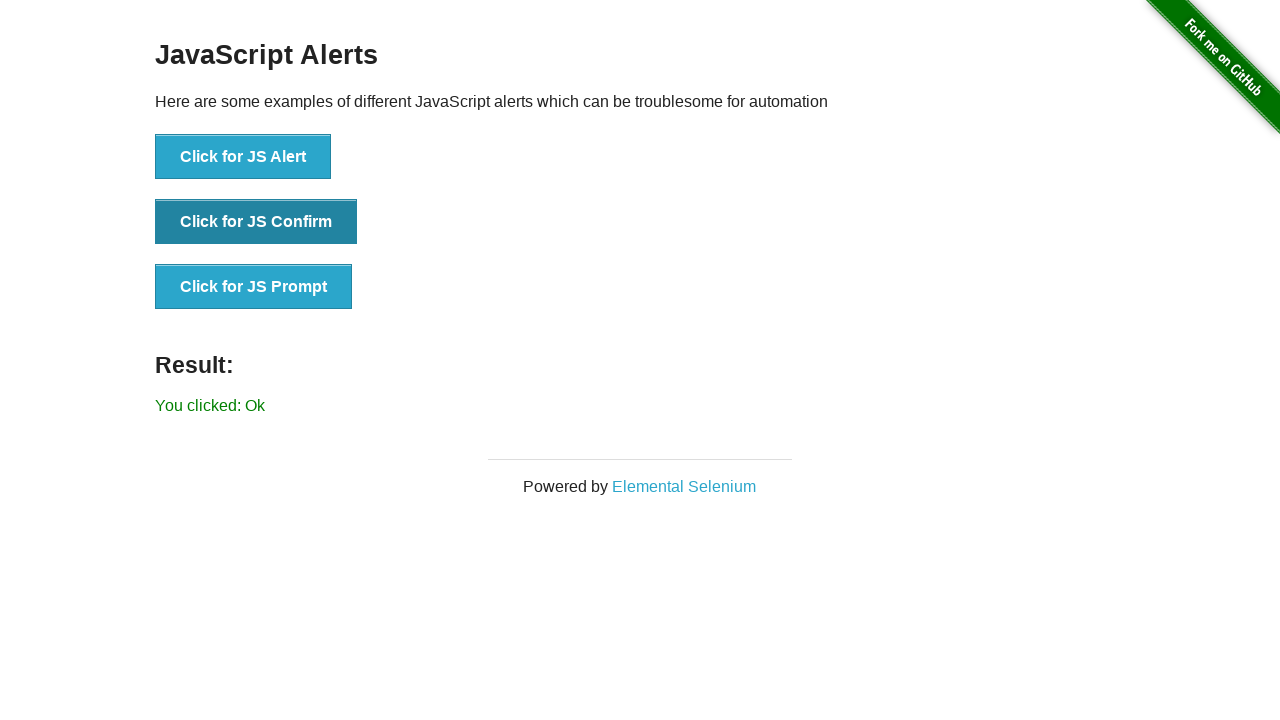

Confirm dialog was accepted and result element appeared
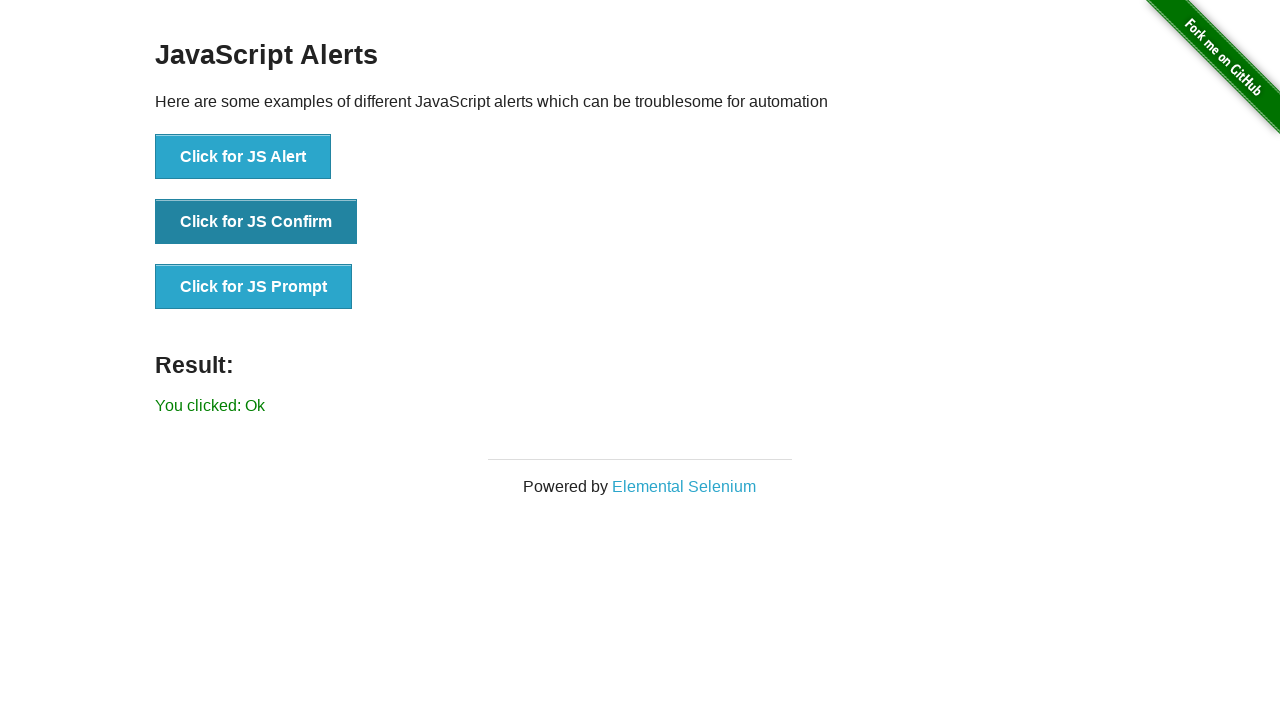

Set up dialog handler to accept prompt with text 'hello'
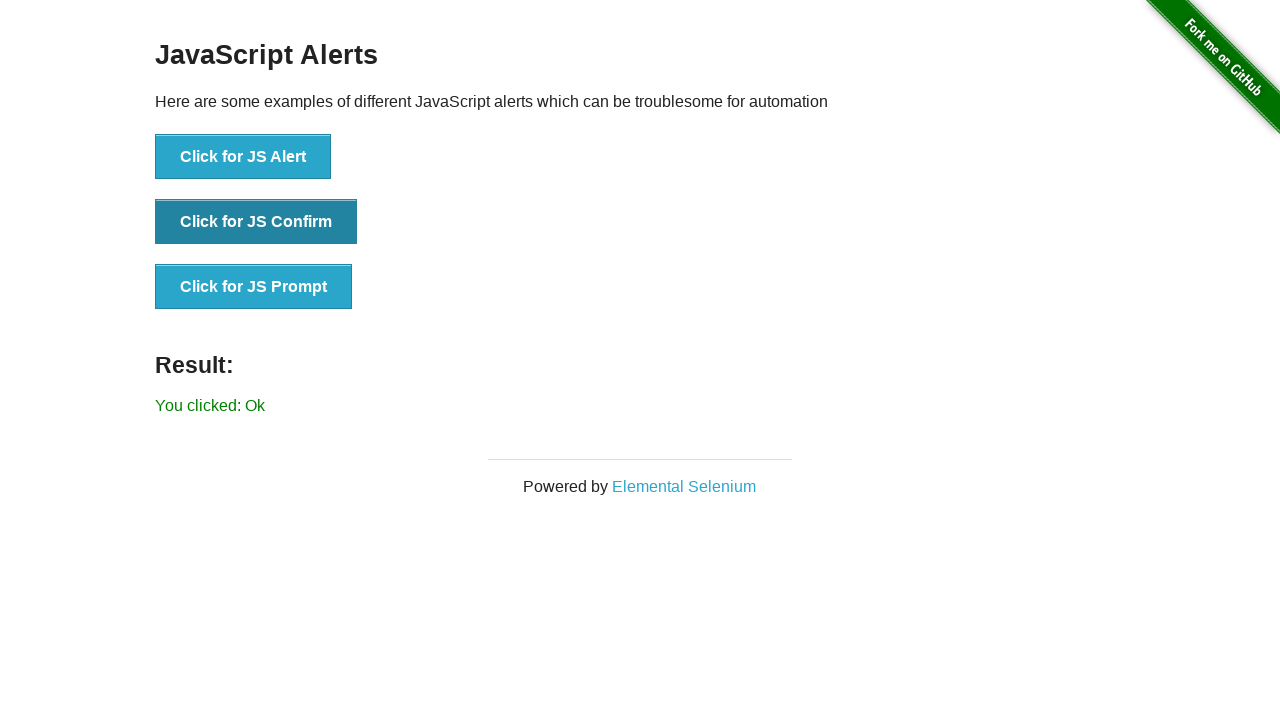

Clicked button to trigger JavaScript prompt dialog at (254, 287) on xpath=//button[.='Click for JS Prompt']
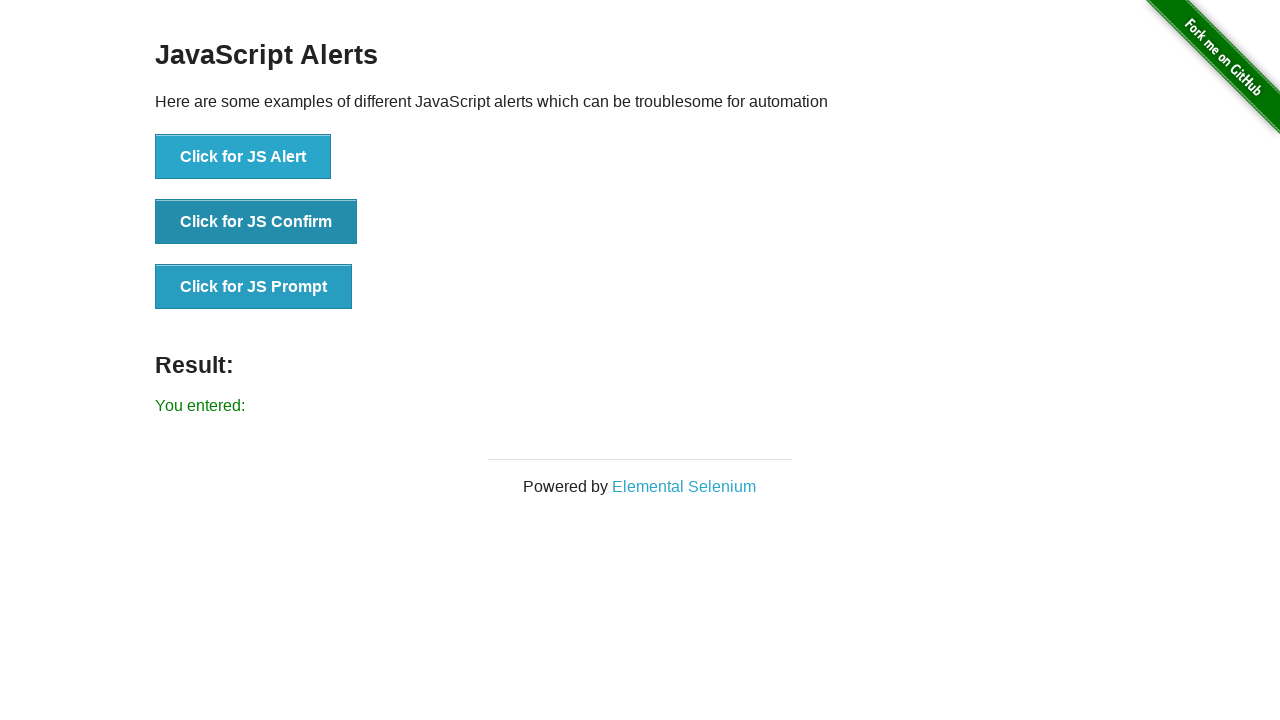

Prompt dialog was accepted with text entered and result element appeared
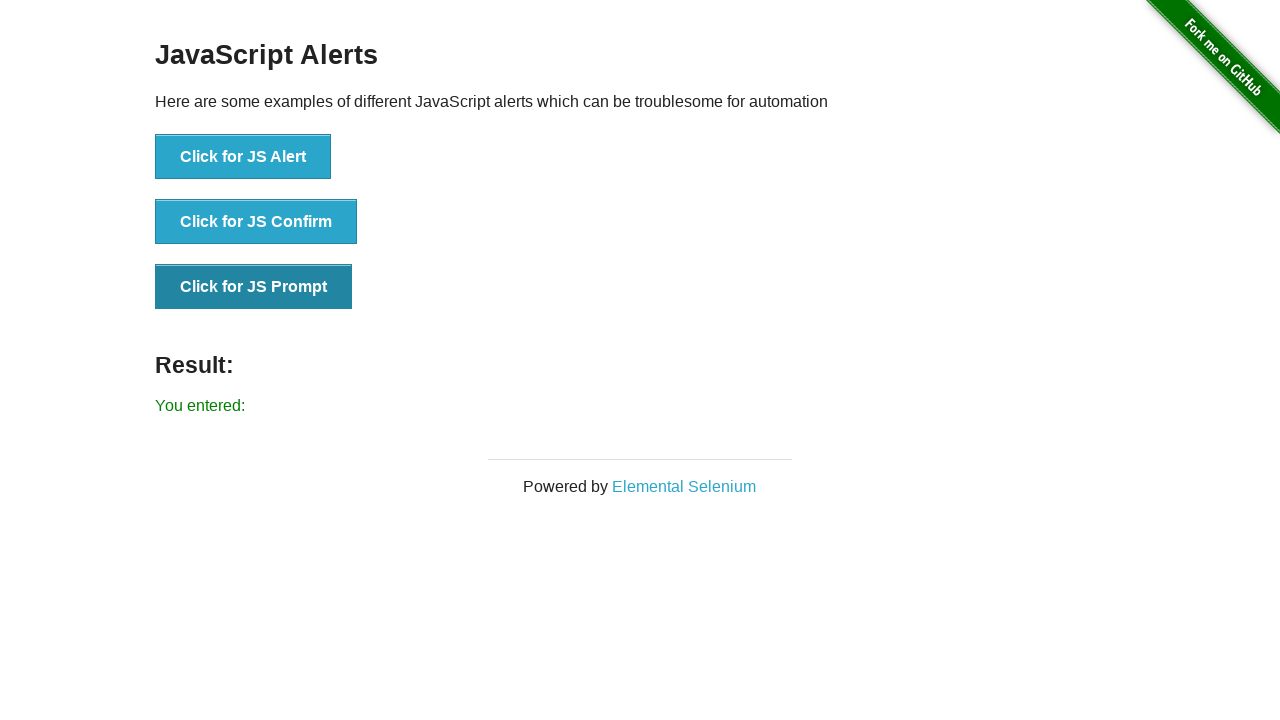

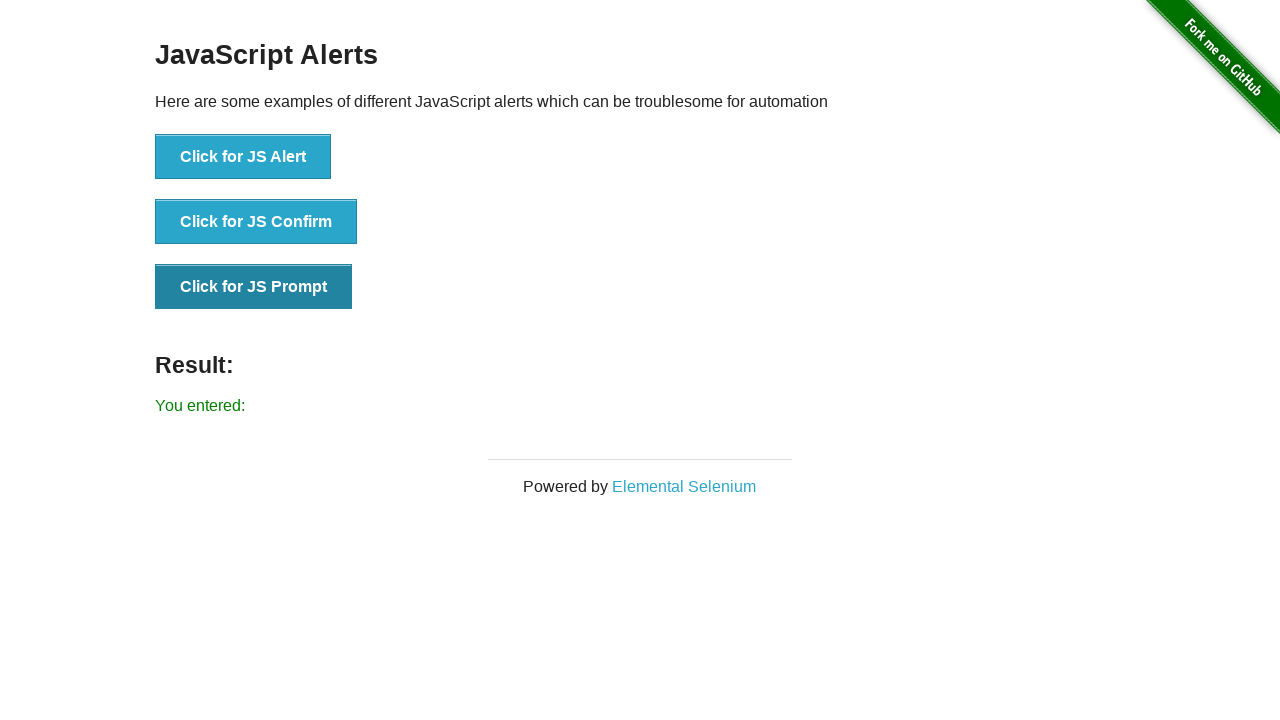